Tests contact form validation by first submitting empty form to verify error messages appear, then filling all fields and submitting successfully

Starting URL: https://jupiter.cloud.planittesting.com/#/

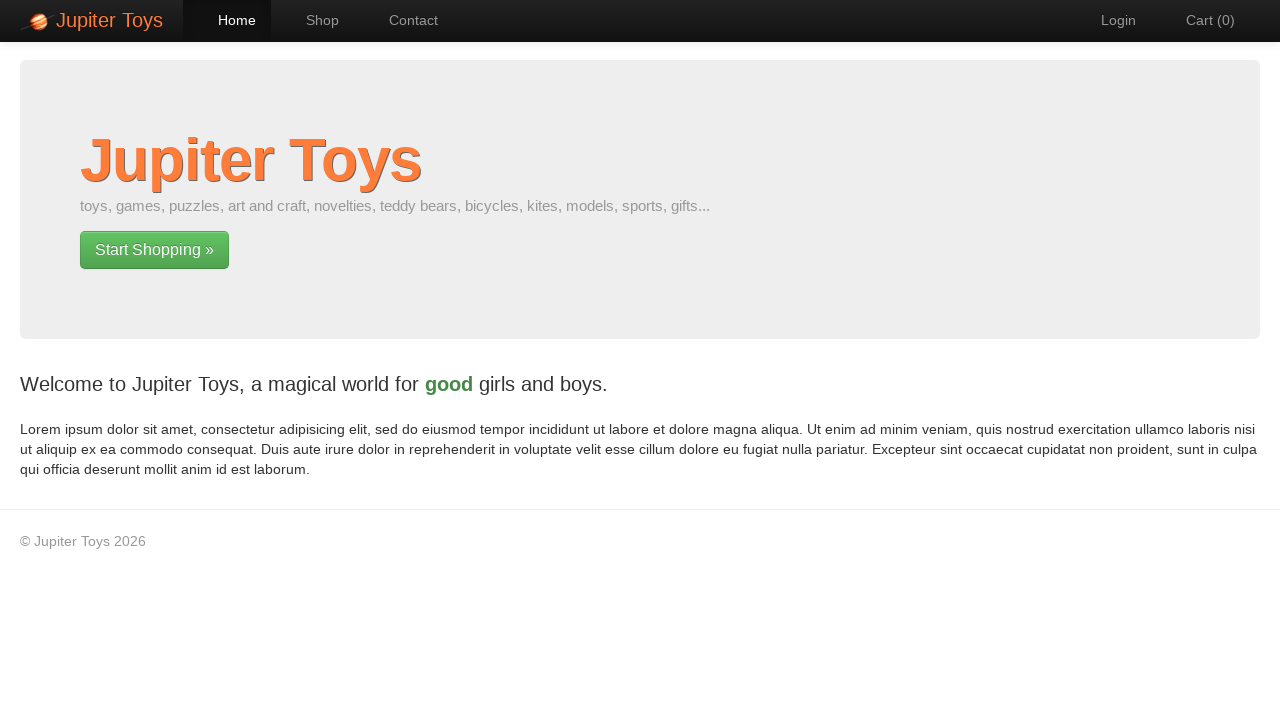

Clicked on contact link in navigation at (404, 20) on xpath=//*[@id='nav-contact']/a
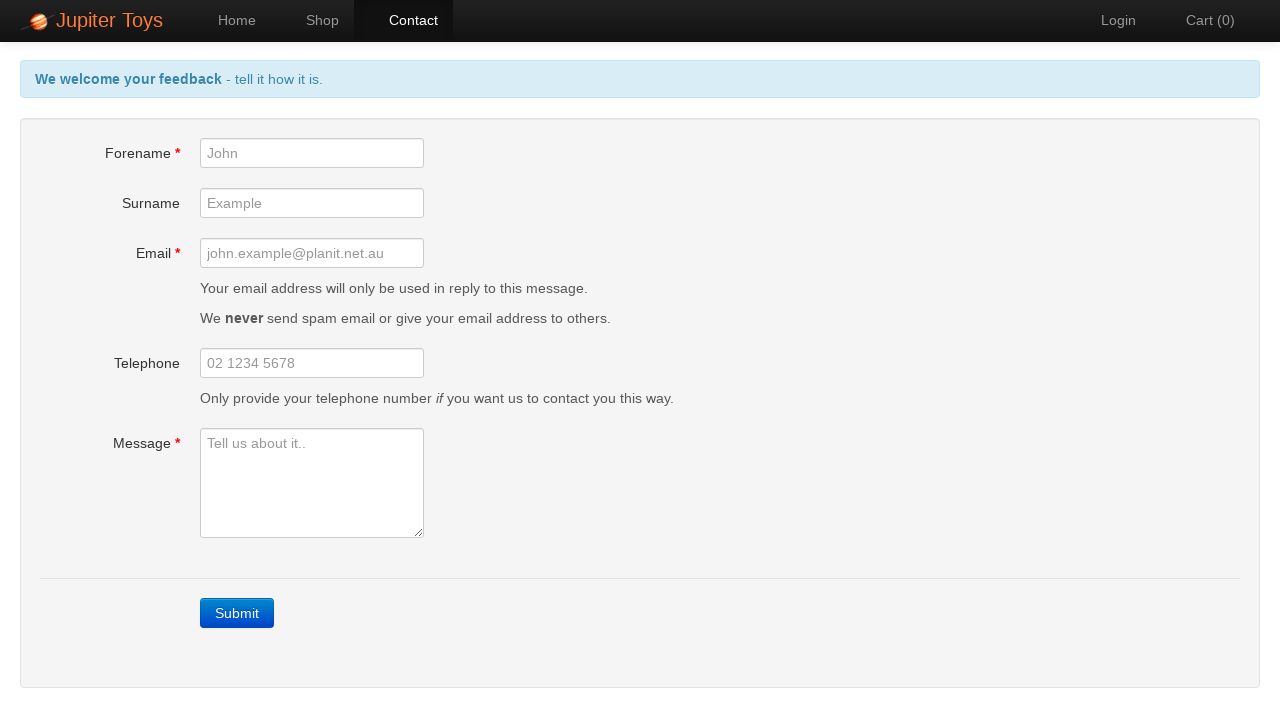

Waited for contact page to load
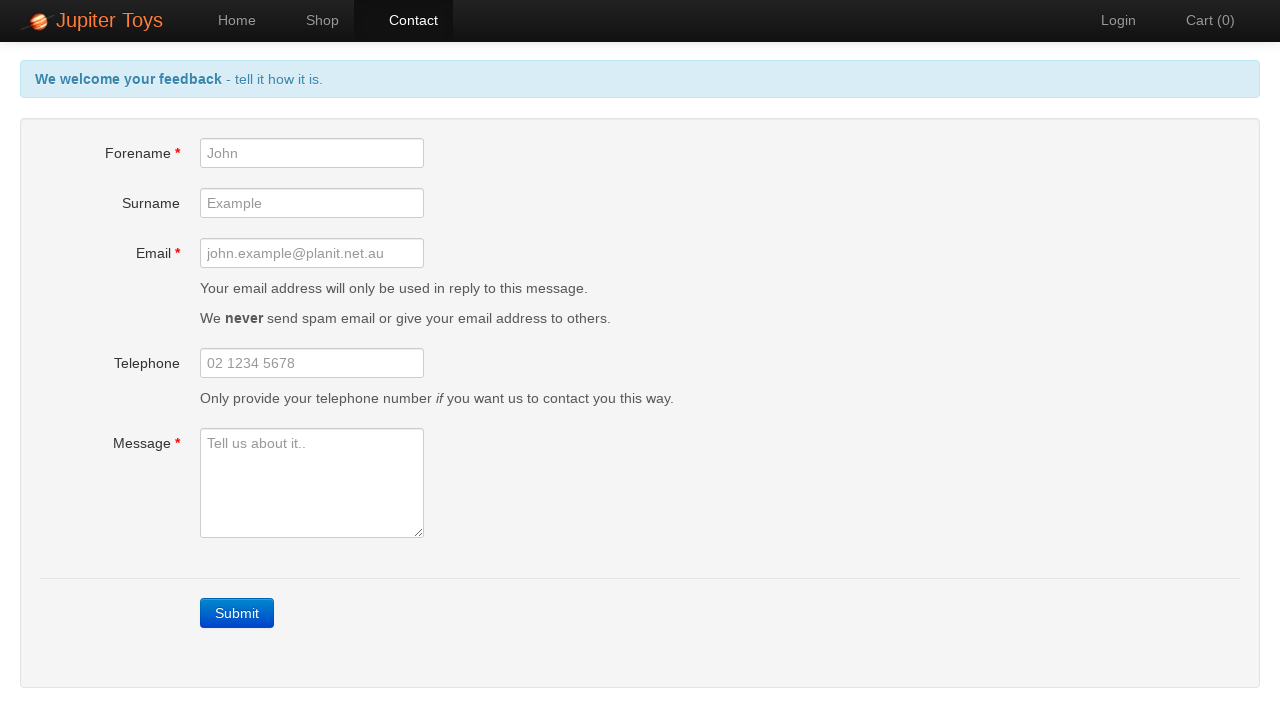

Clicked submit button on empty contact form to trigger validation at (237, 613) on xpath=//a[text()='Submit']
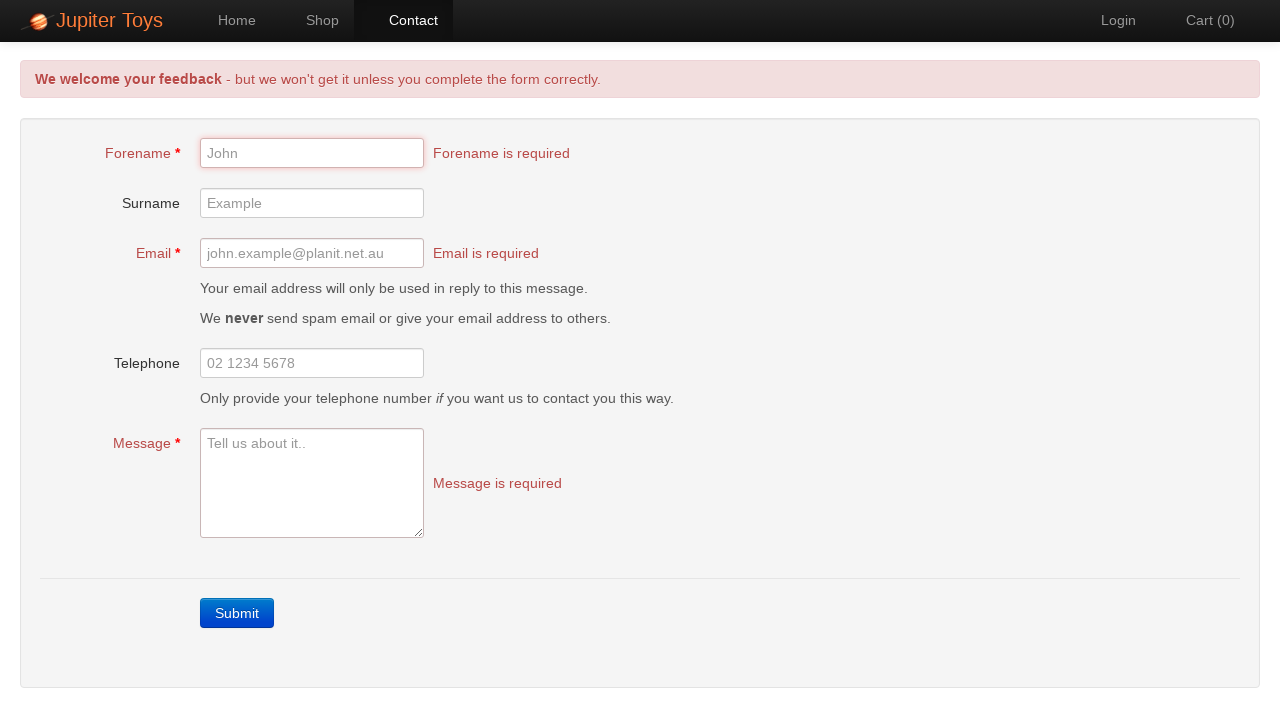

Waited for error messages to appear
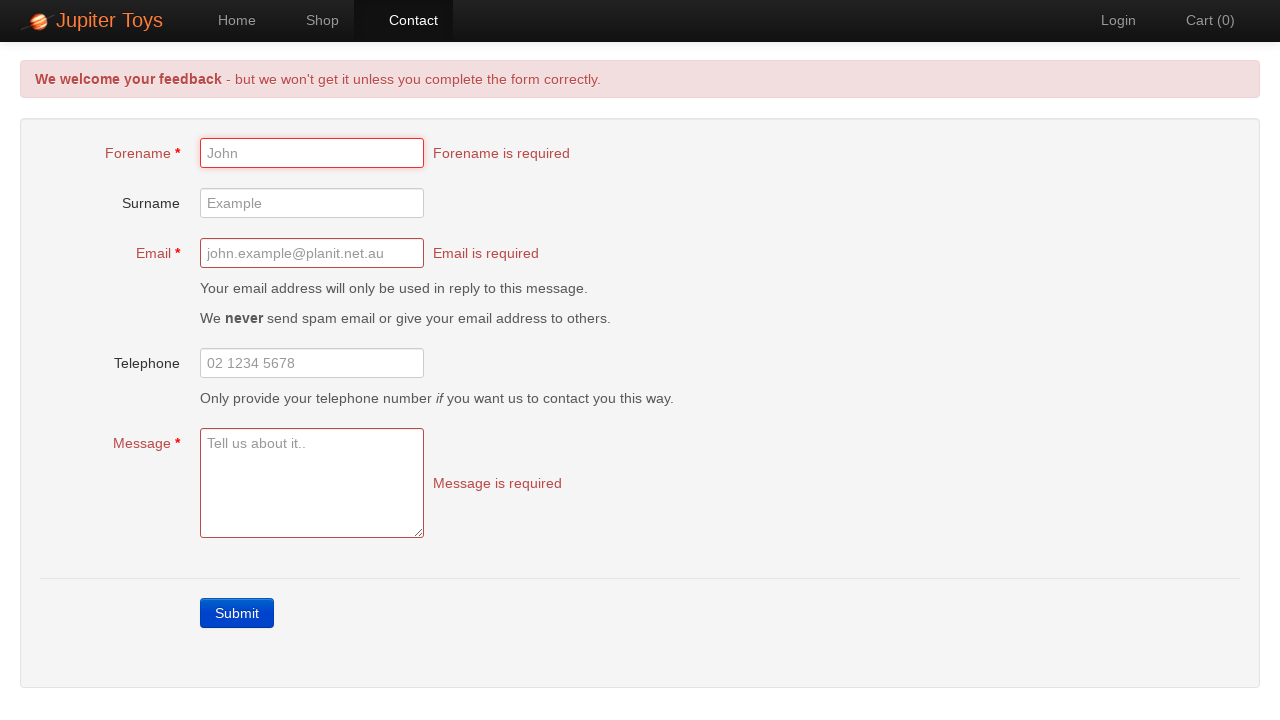

Header error message appeared
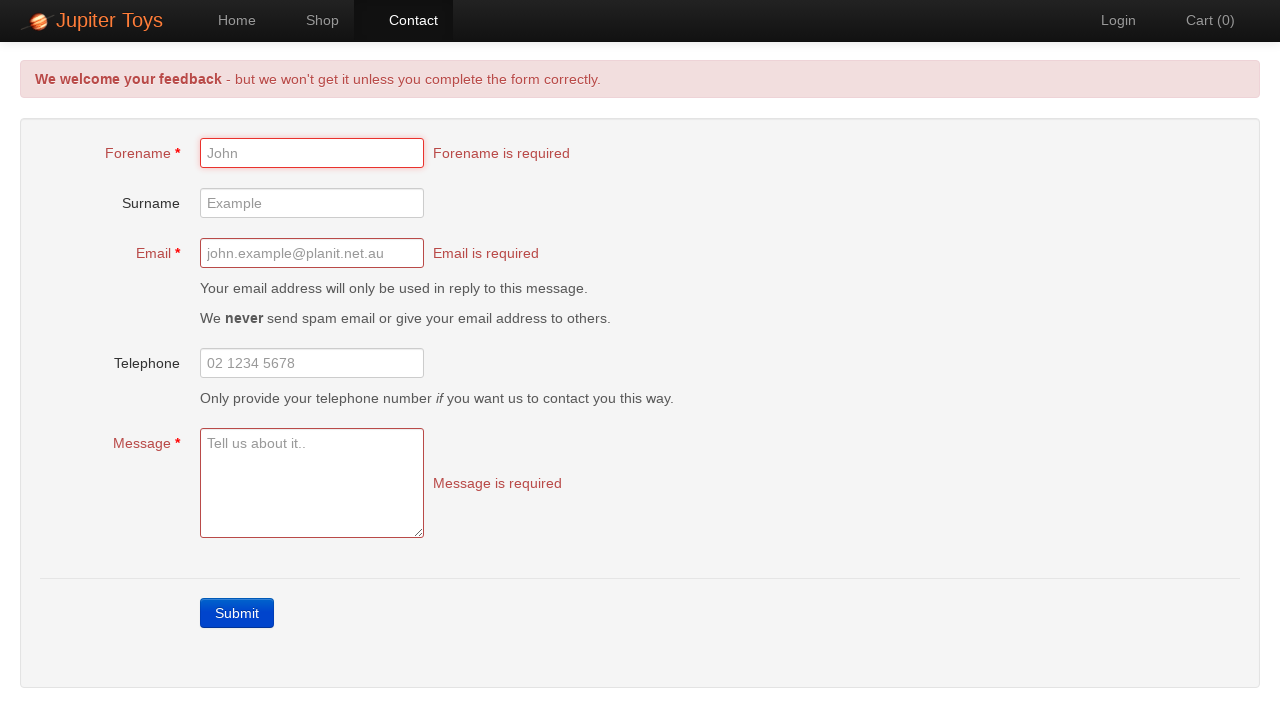

Forename field error message appeared
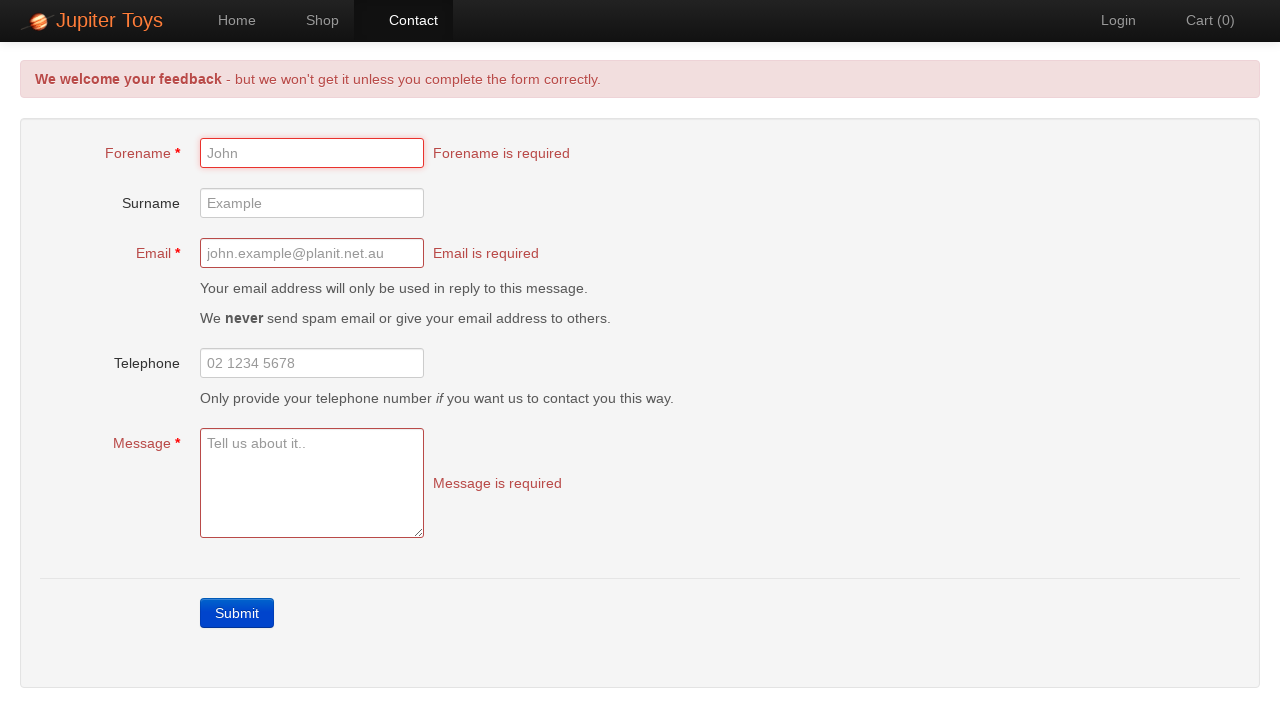

Email field error message appeared
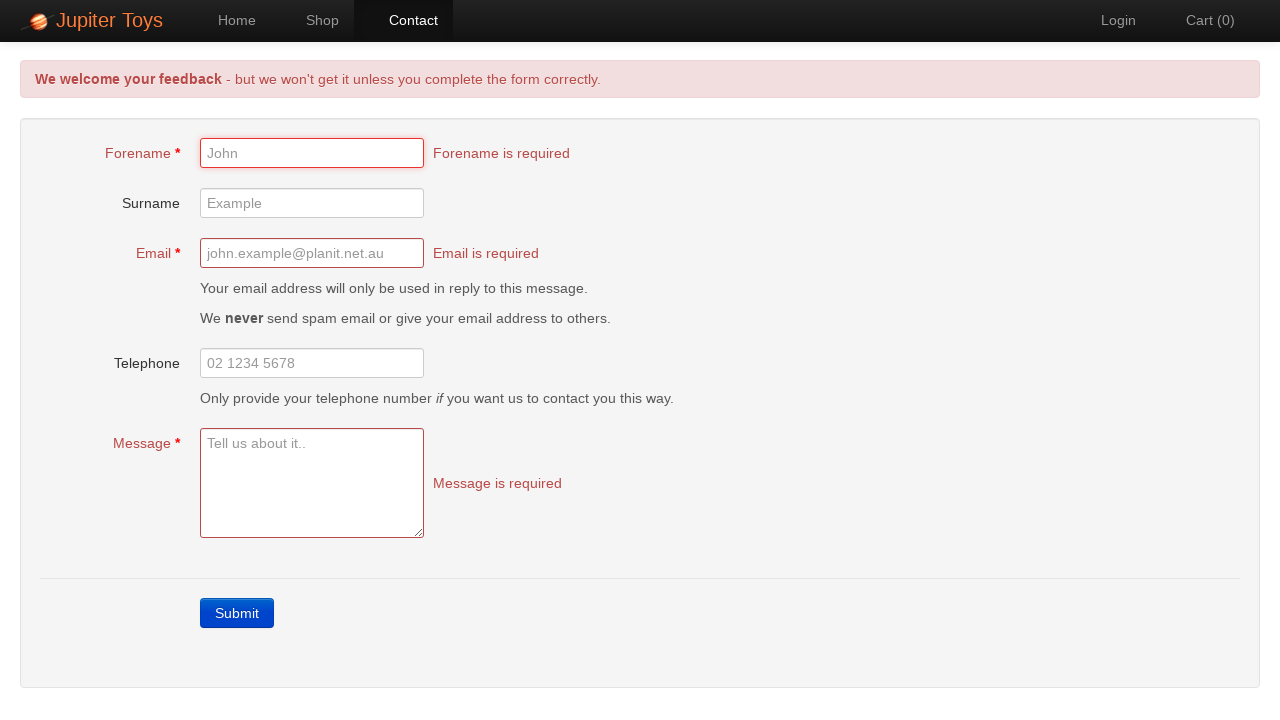

Message field error message appeared
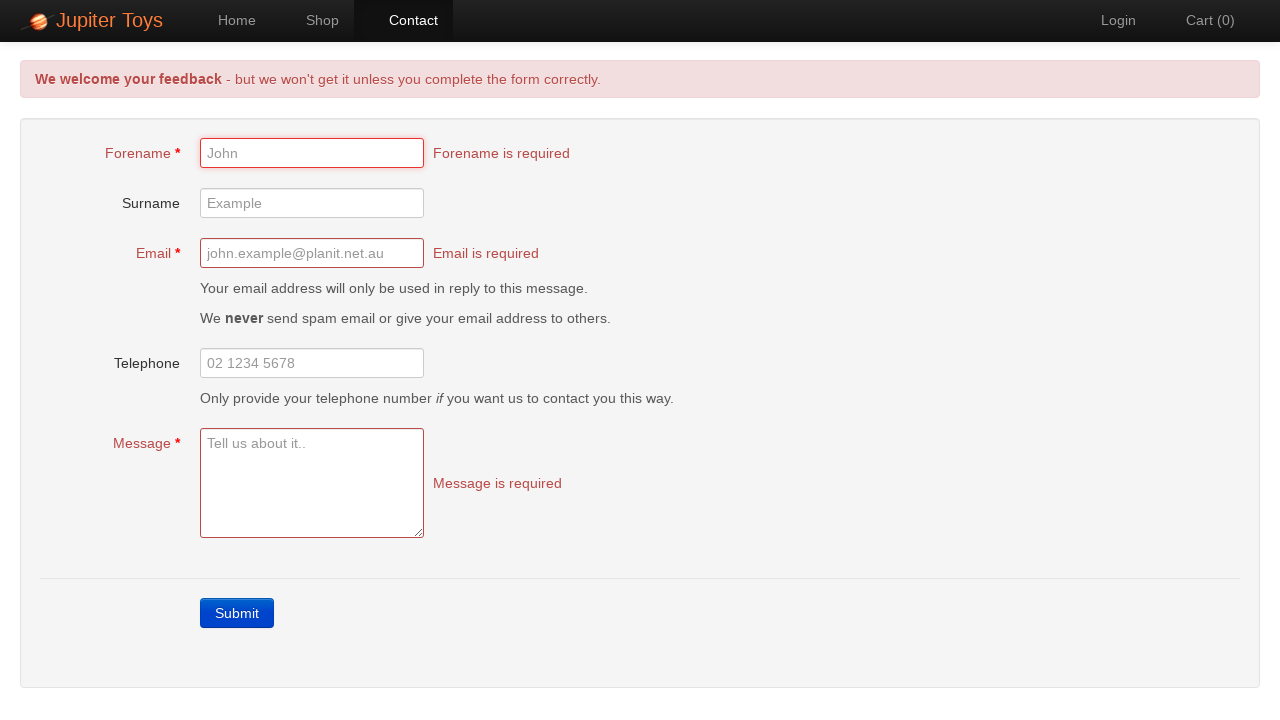

Filled forename field with 'John' on #forename
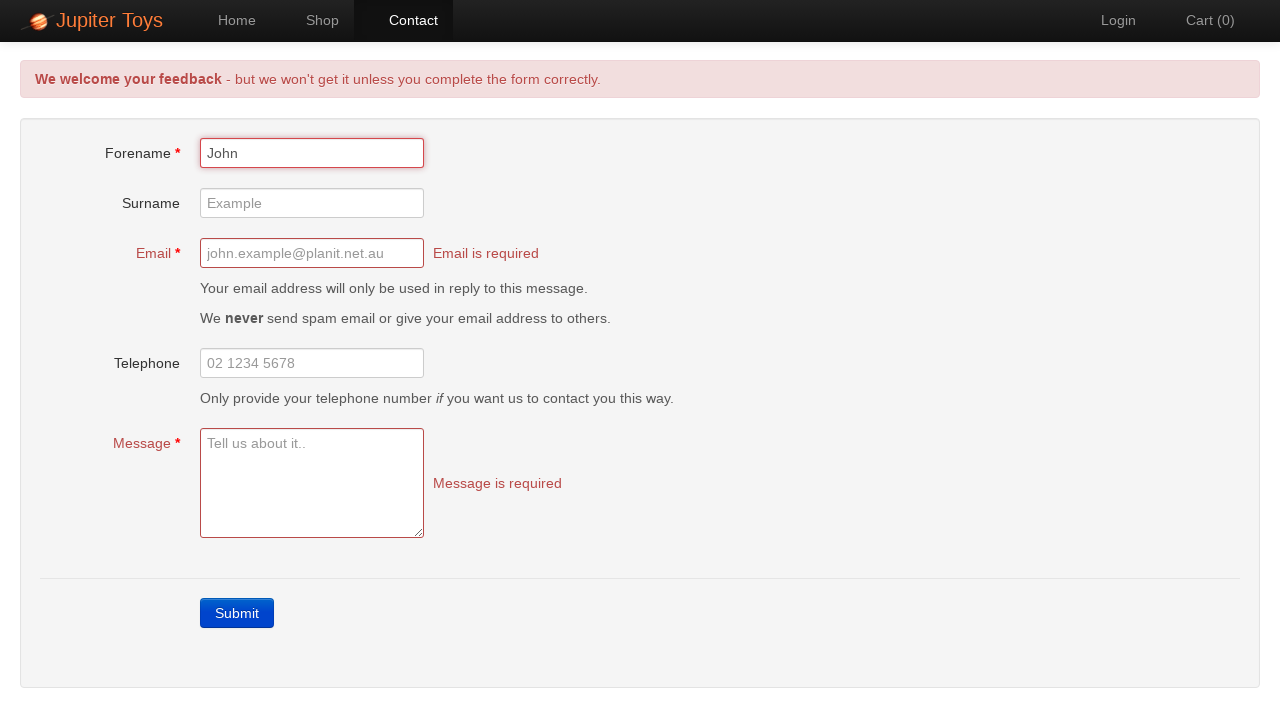

Filled surname field with 'example' on #surname
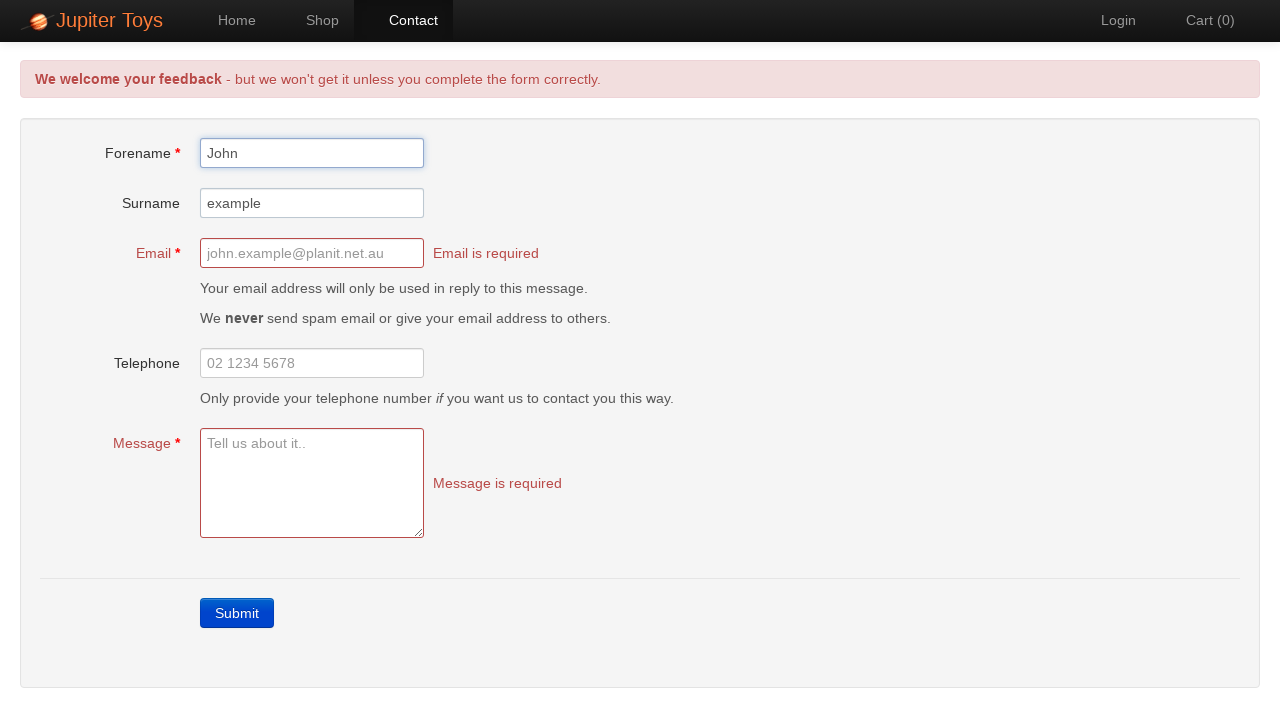

Filled email field with 'john.example@planit.net.au' on //*[@id='email']
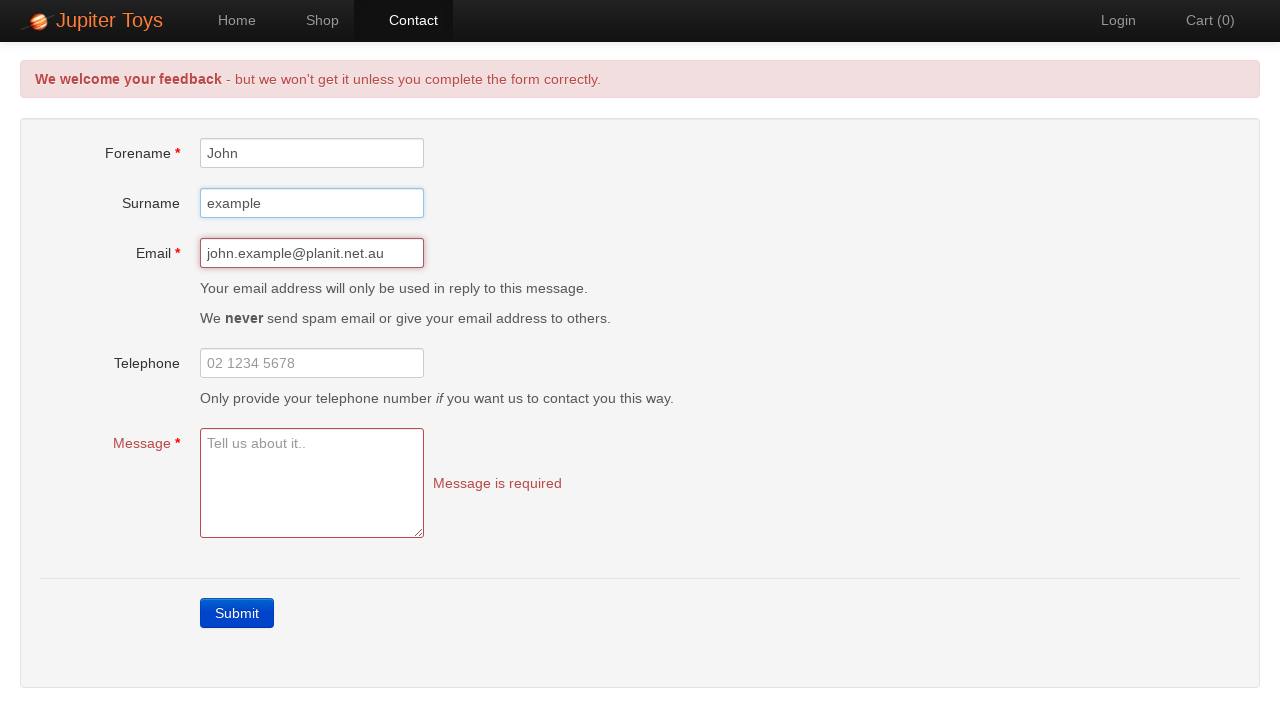

Filled telephone field with '02 1234 5678' on //*[@id='telephone']
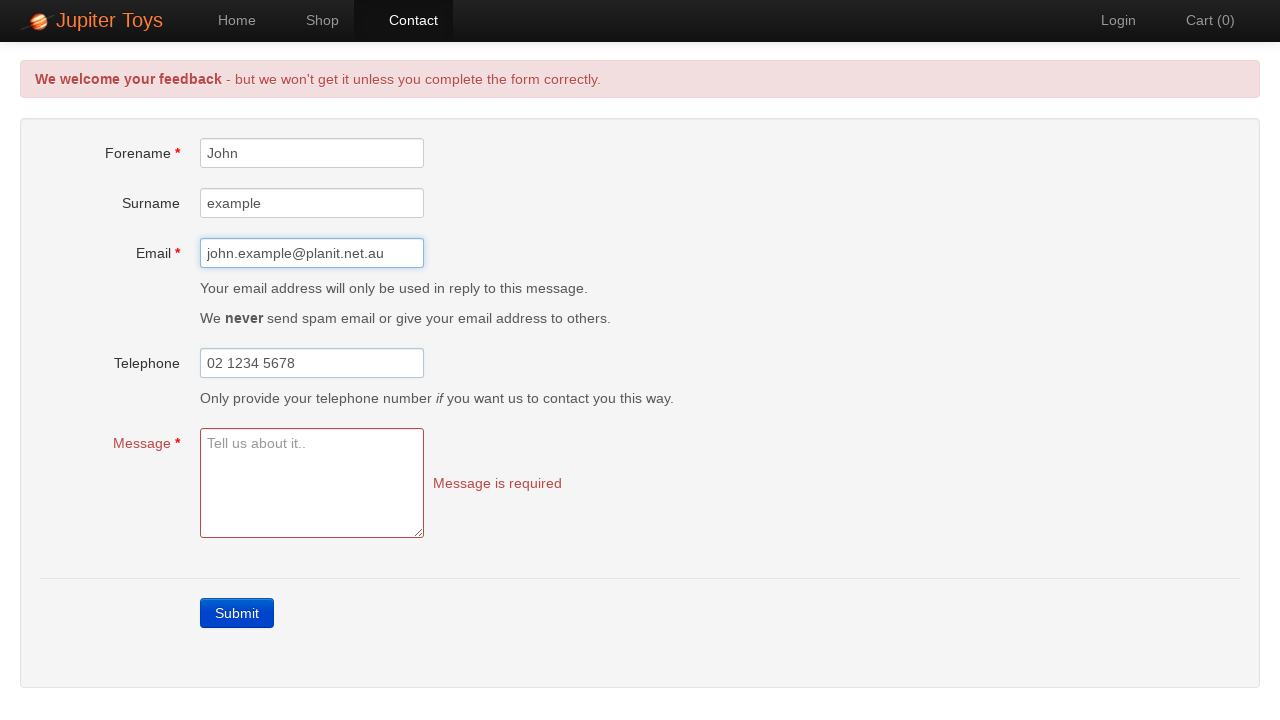

Filled message field with 'Tell us about it' on #message
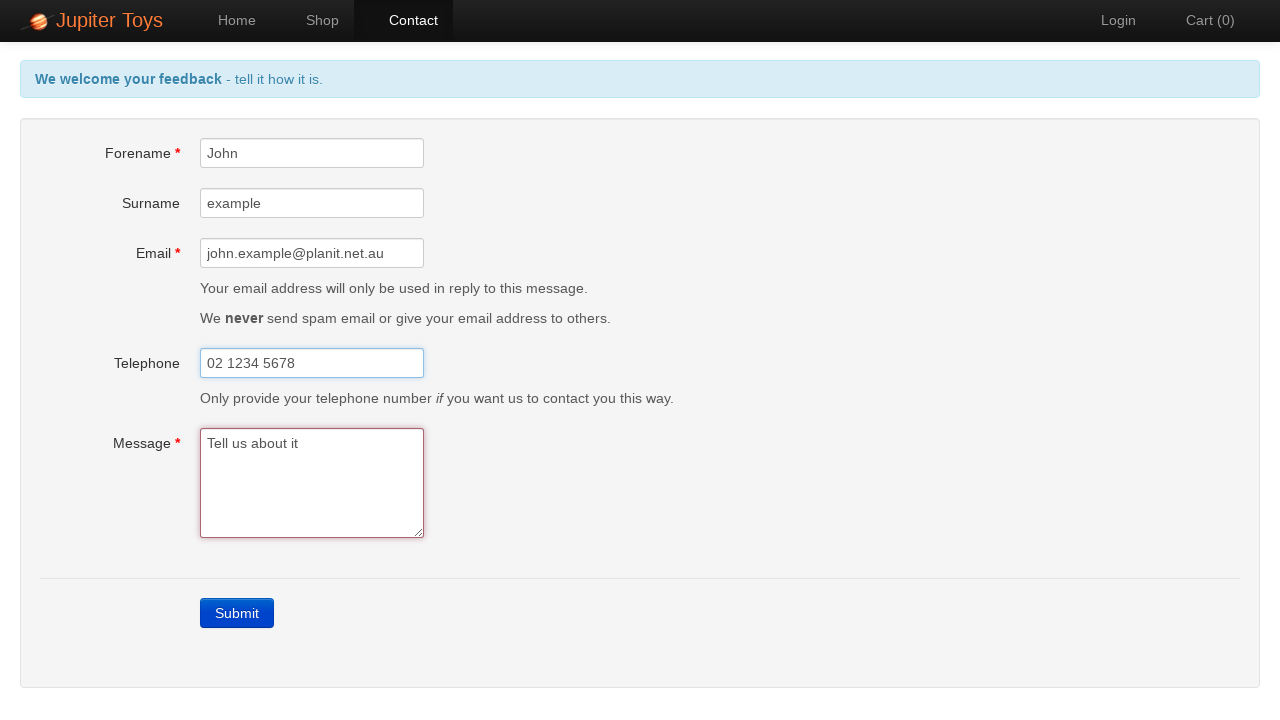

Clicked submit button with all form fields filled at (237, 613) on xpath=//a[text()='Submit']
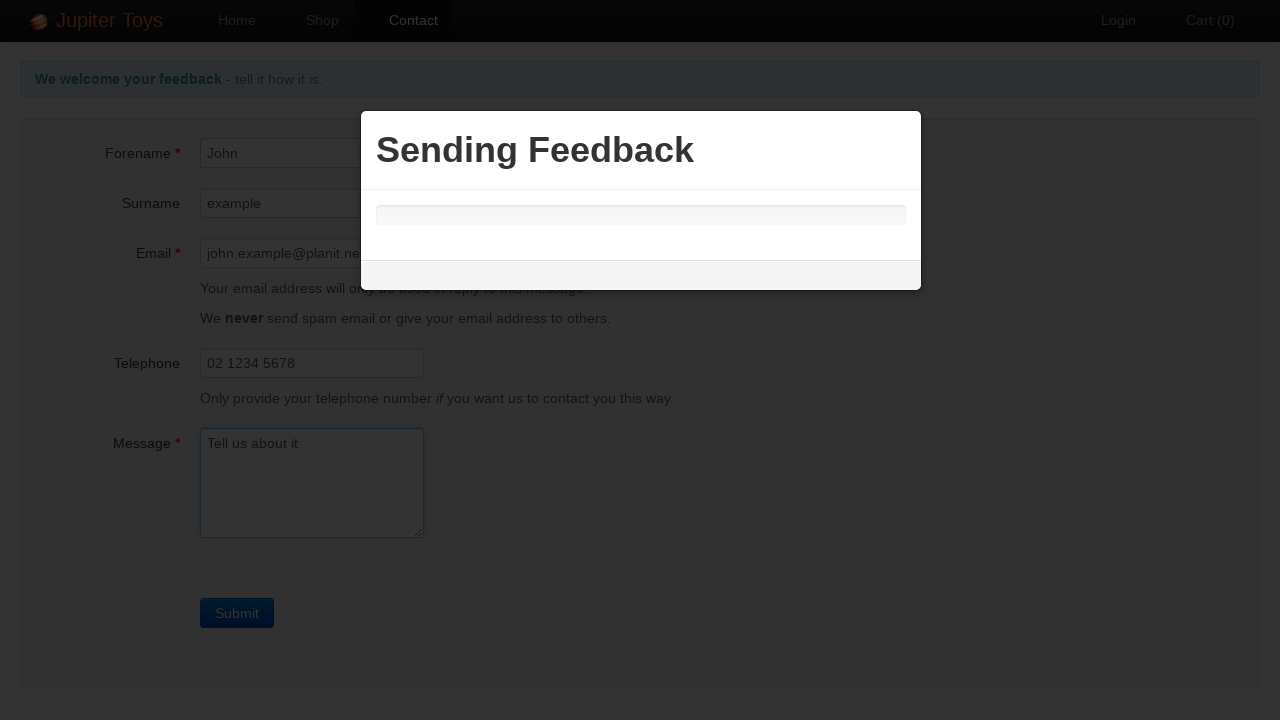

Waited for form submission to complete
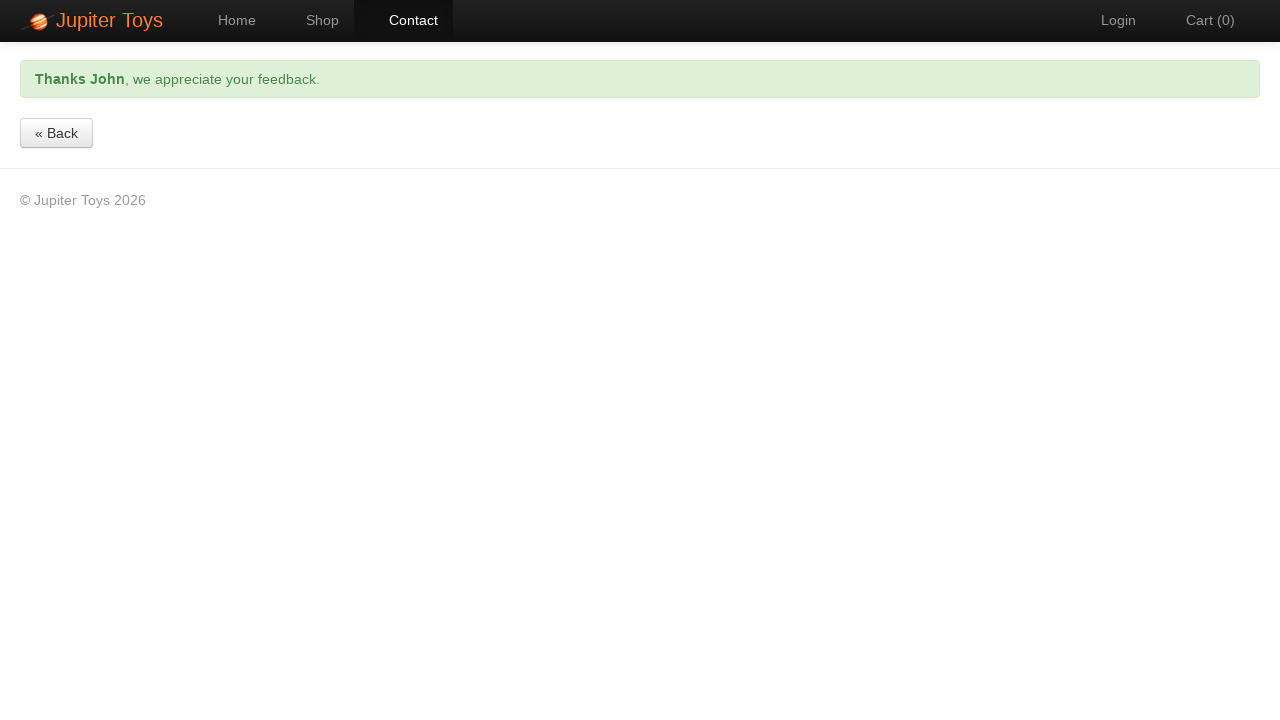

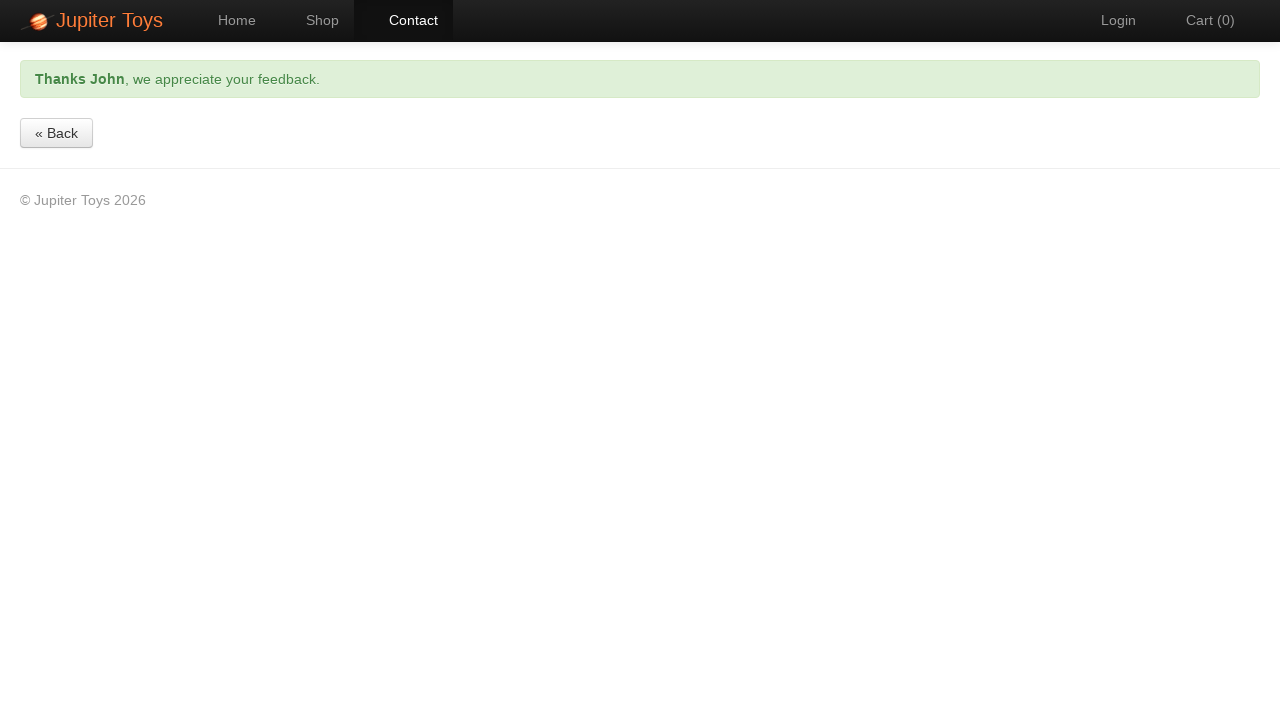